Tests clicking a button identified by its CSS class attribute using XPath, verifying that buttons can be located when class names have varying order and whitespace

Starting URL: http://uitestingplayground.com/classattr

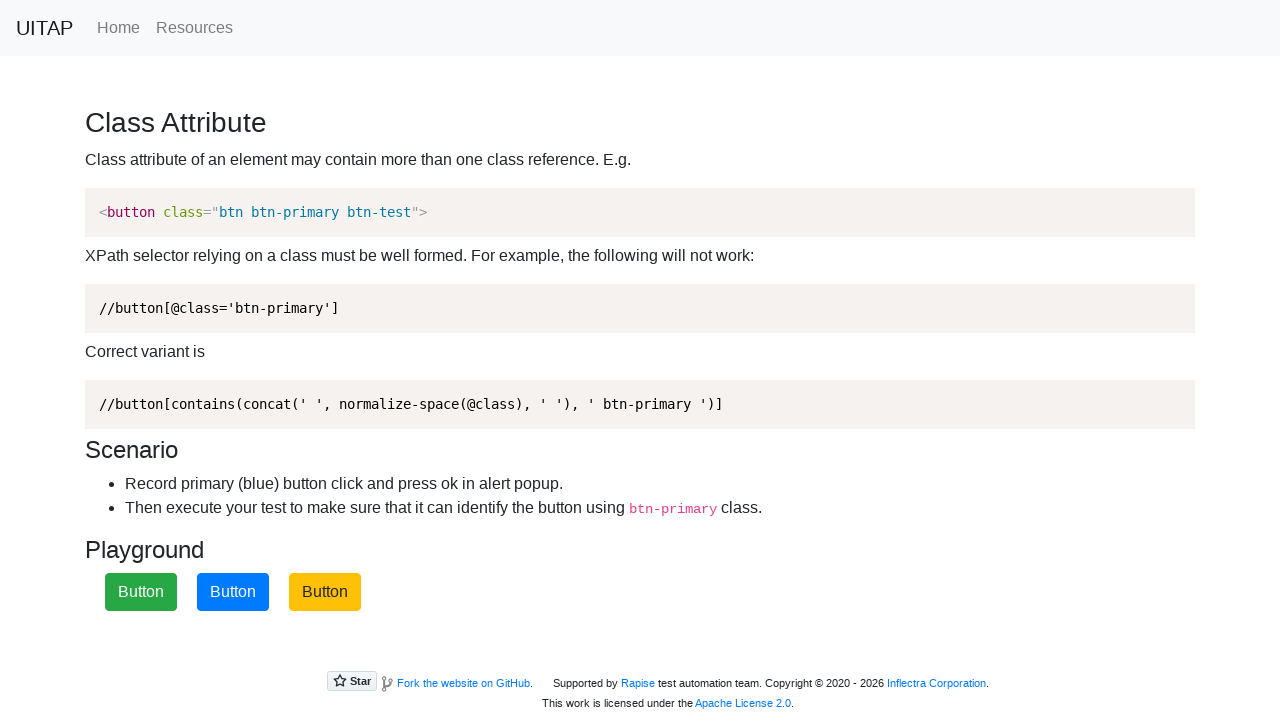

Button with 'btn-primary' class is visible and located via XPath
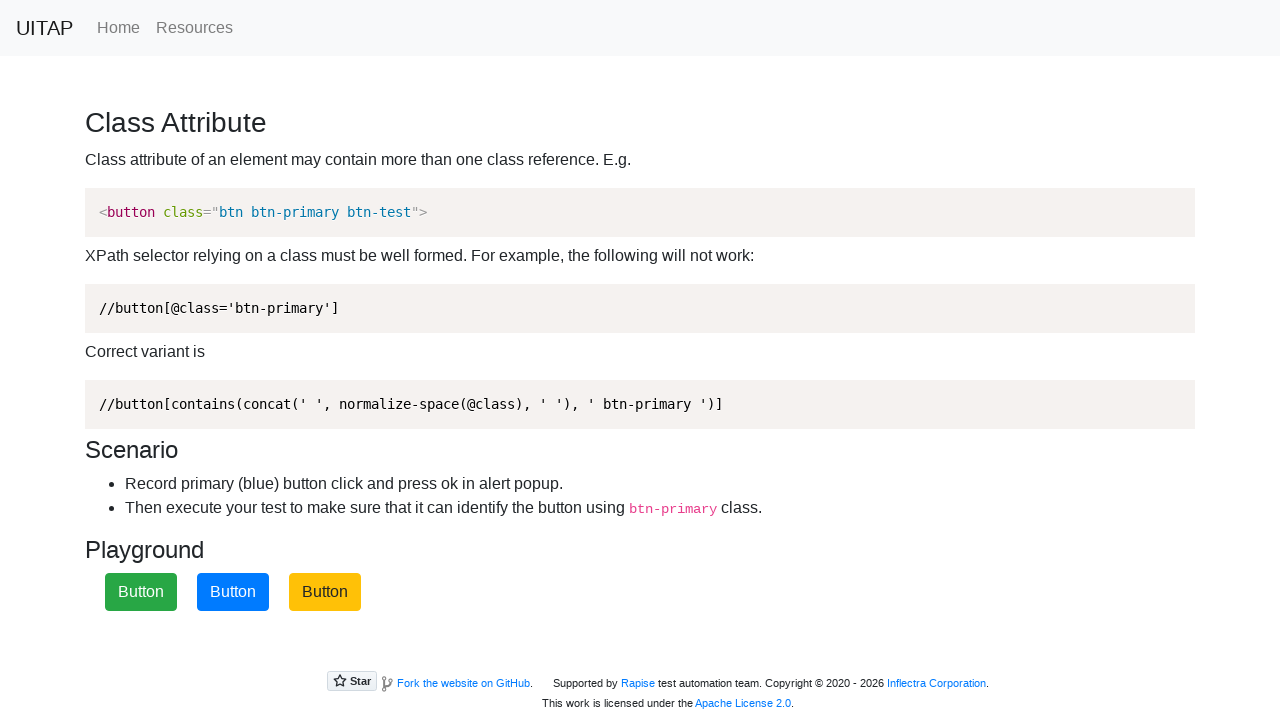

Clicked the primary button, triggering an alert at (233, 592) on xpath=//button[contains(concat(' ', normalize-space(@class), ' '), ' btn-primary
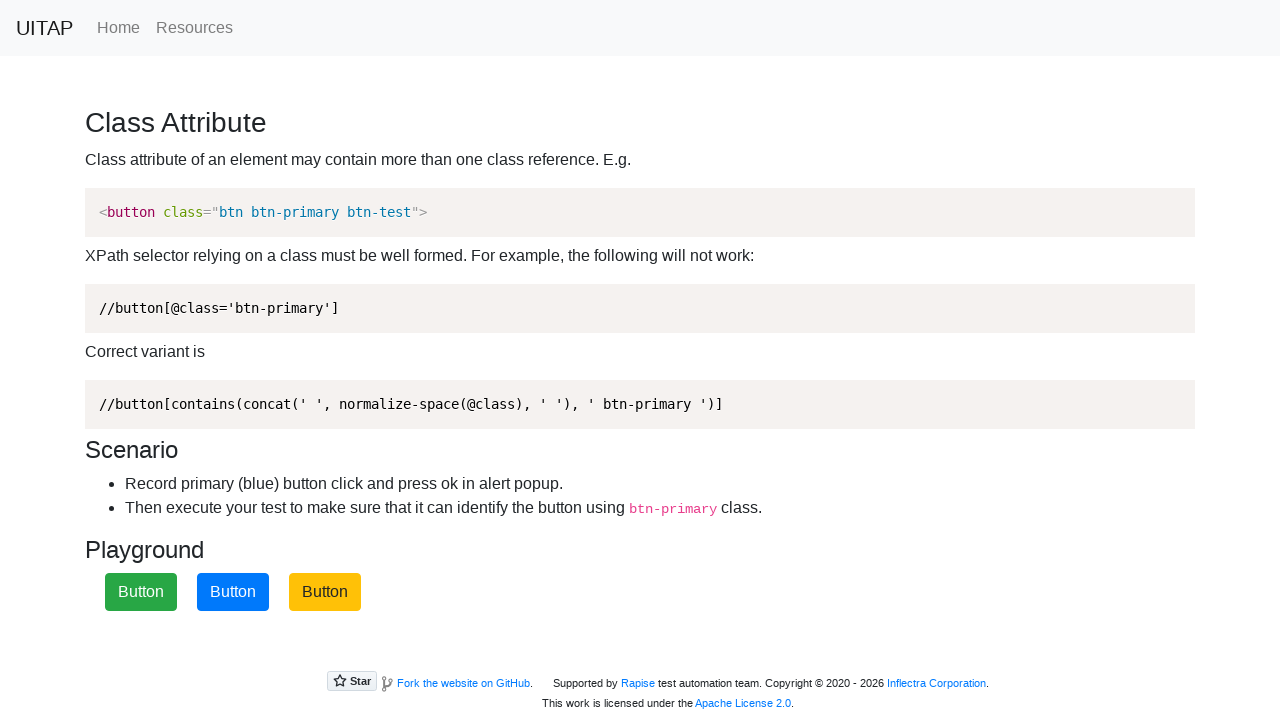

Alert dialog accepted
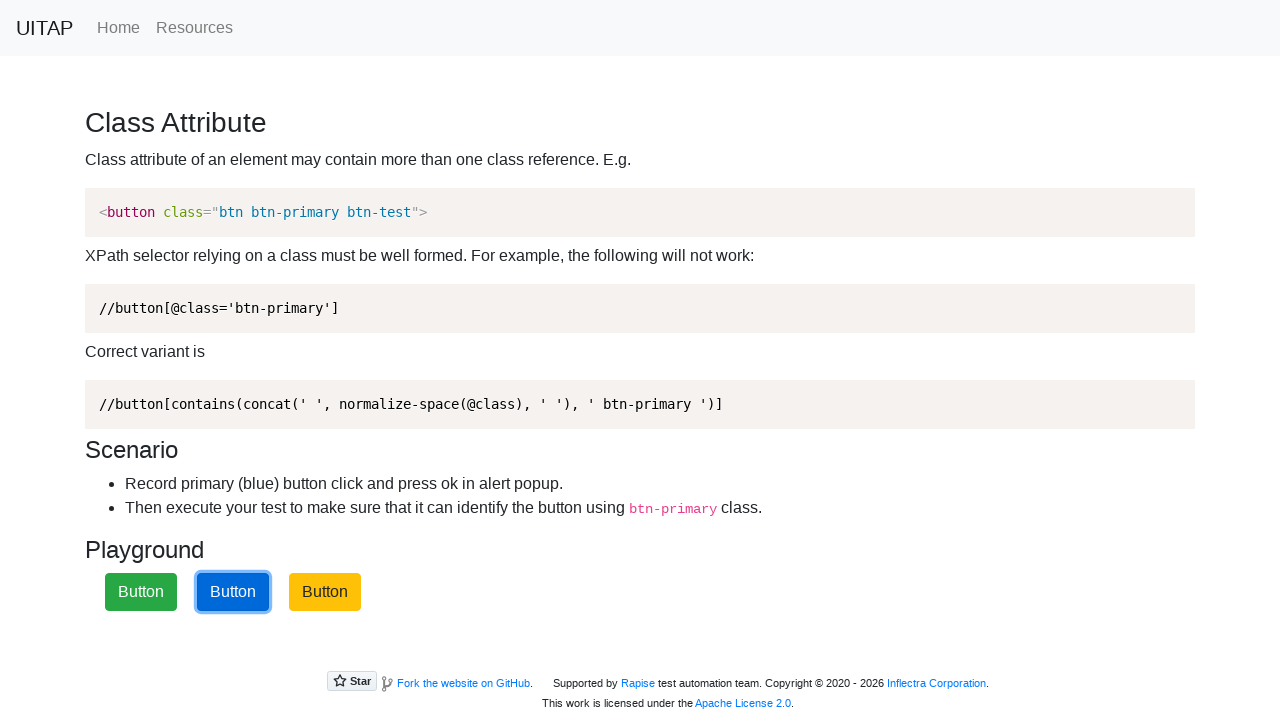

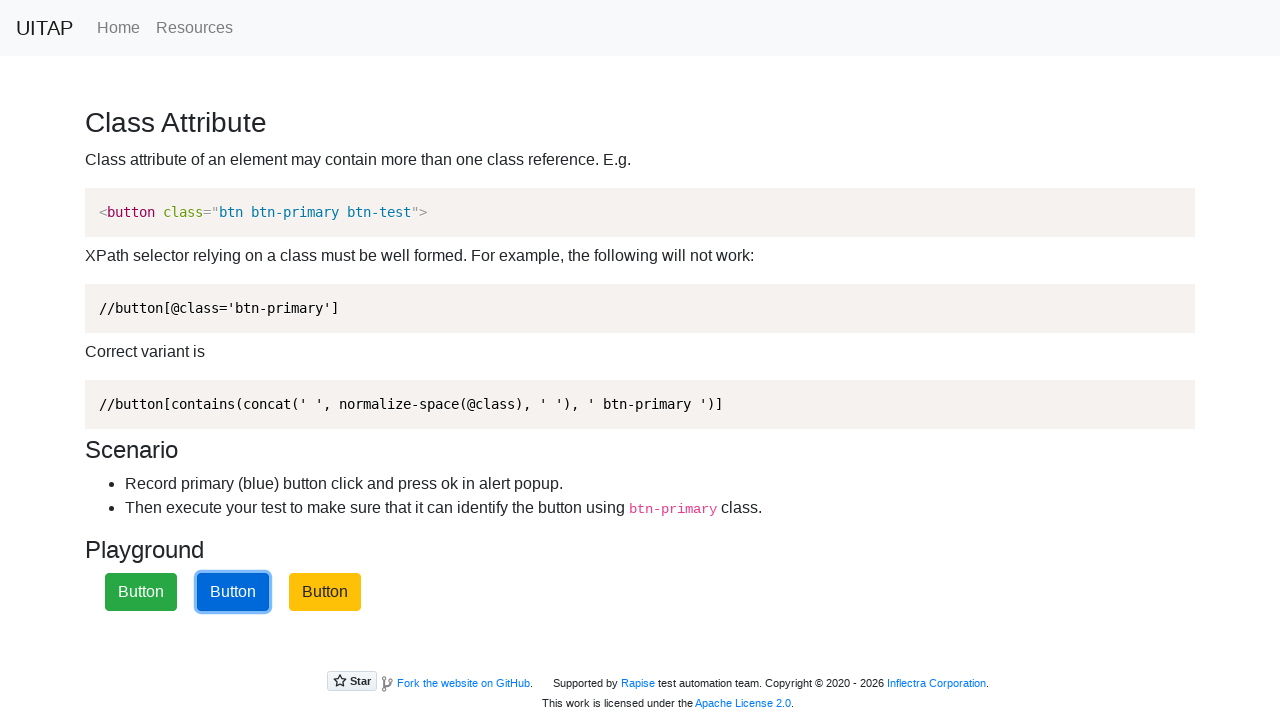